Launches a browser, maximizes the window, and navigates to the GeeksforGeeks homepage to verify the page loads successfully.

Starting URL: https://www.geeksforgeeks.org/

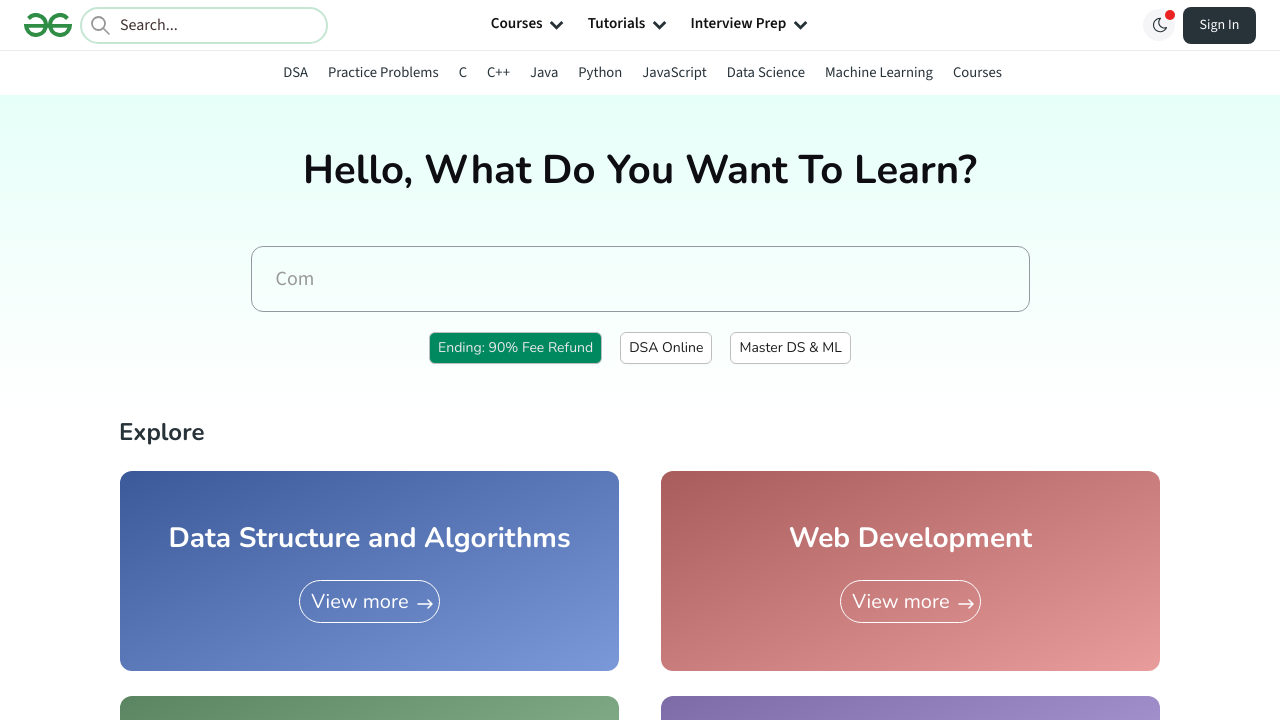

Set viewport size to 1920x1080
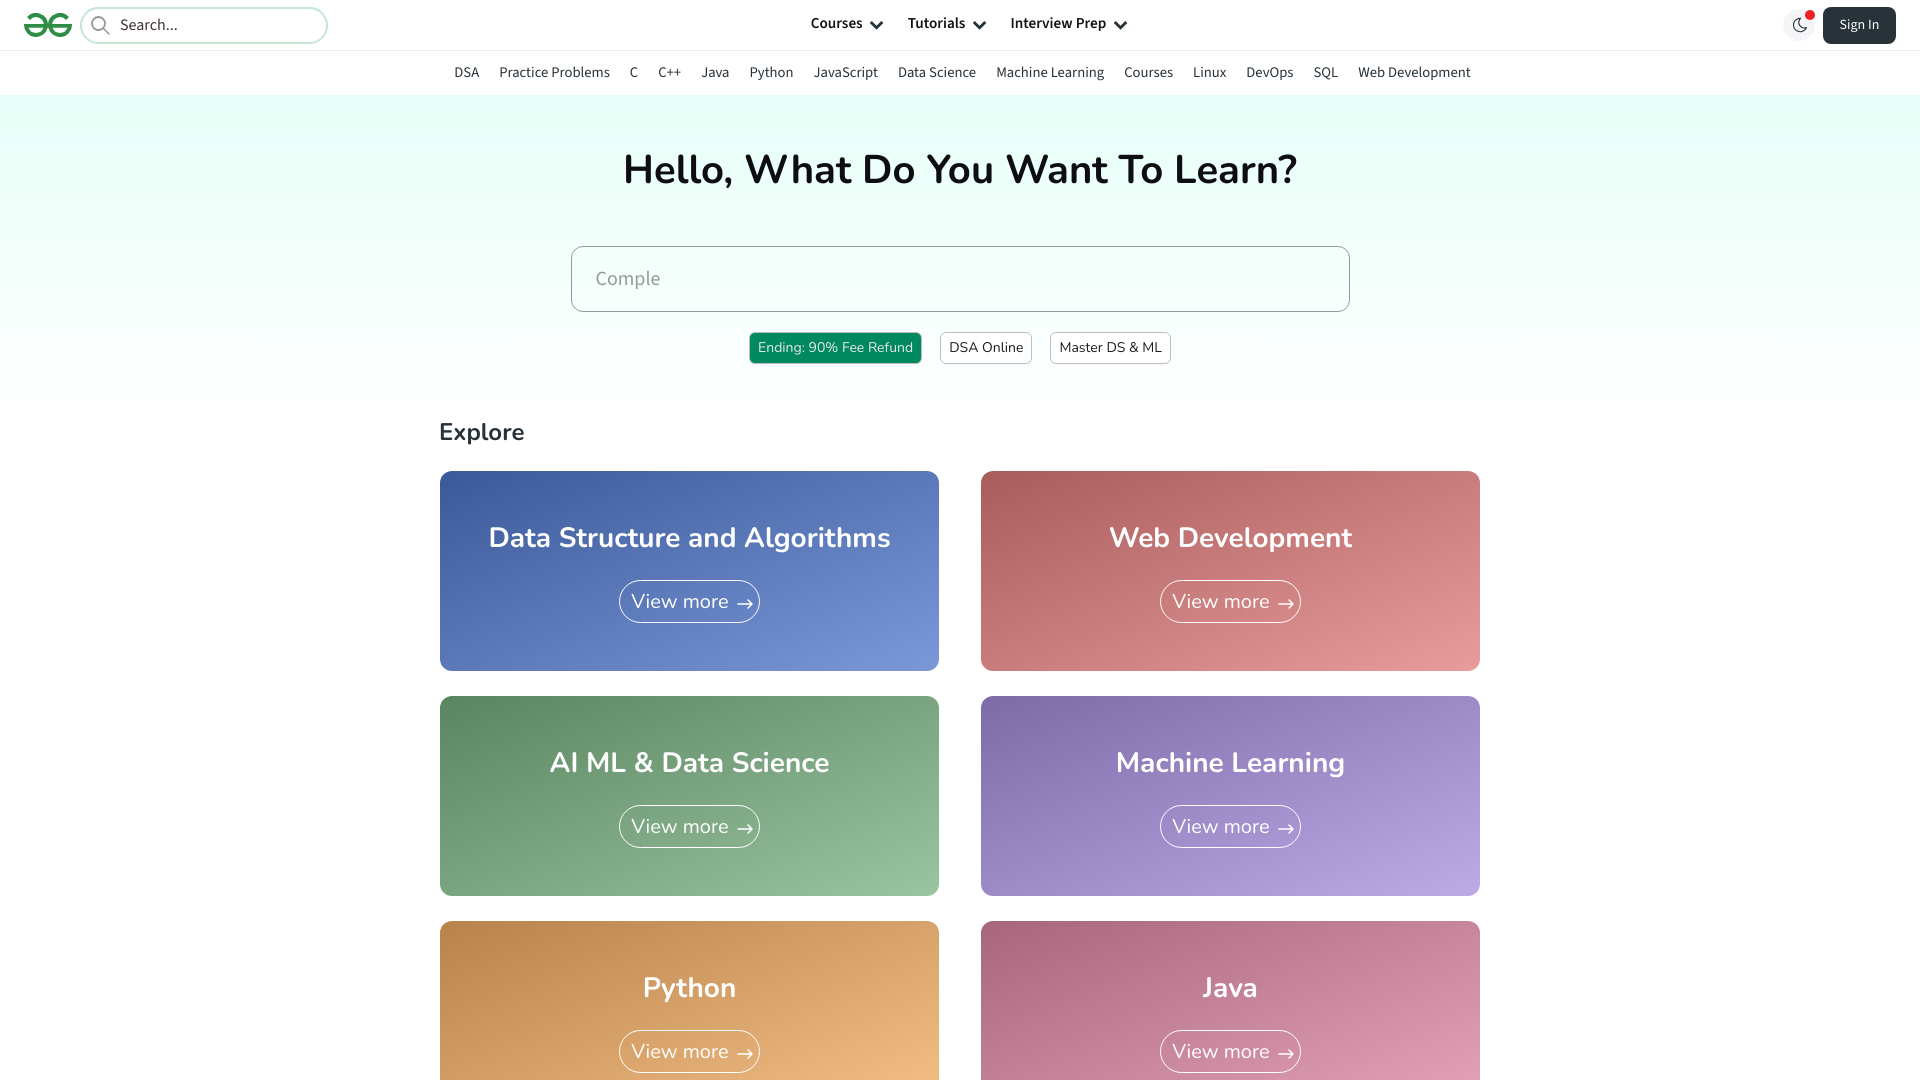

Waited for page DOM content to load
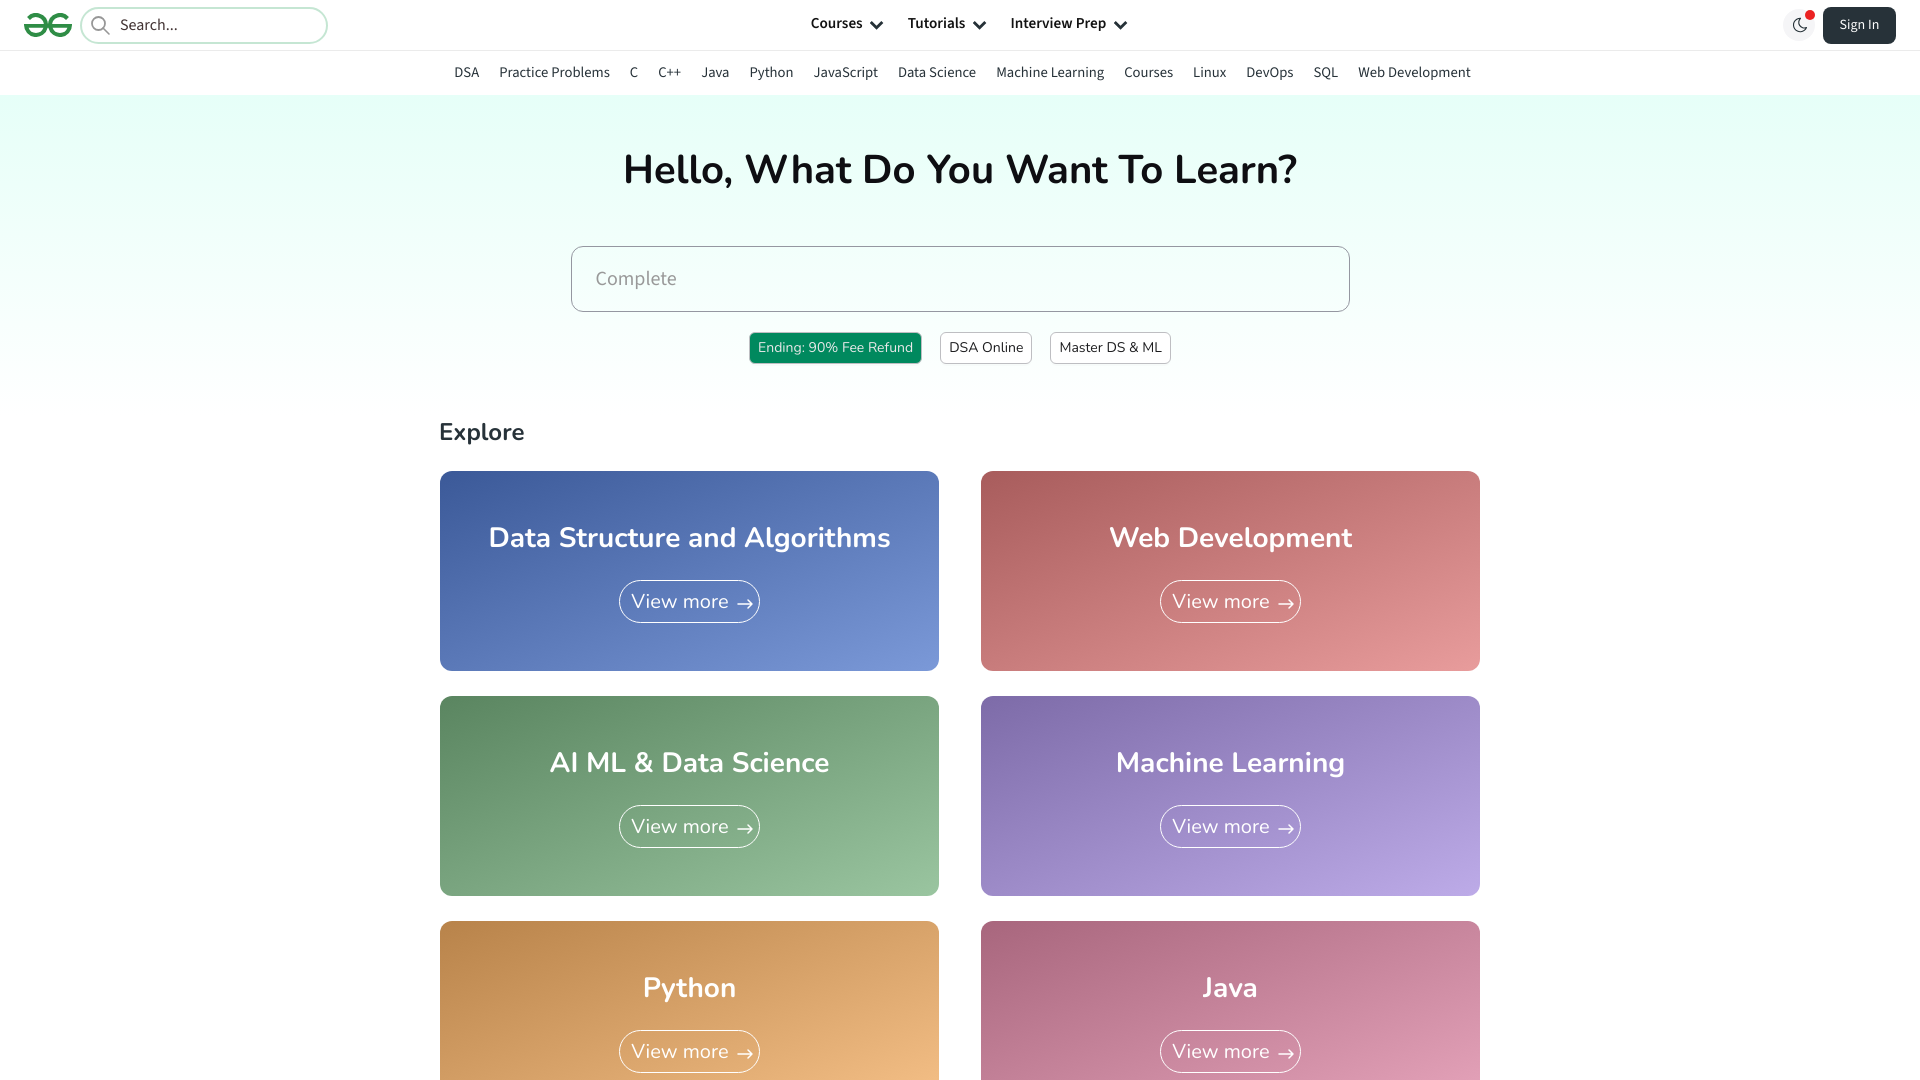

Verified body element is present on GeeksforGeeks homepage
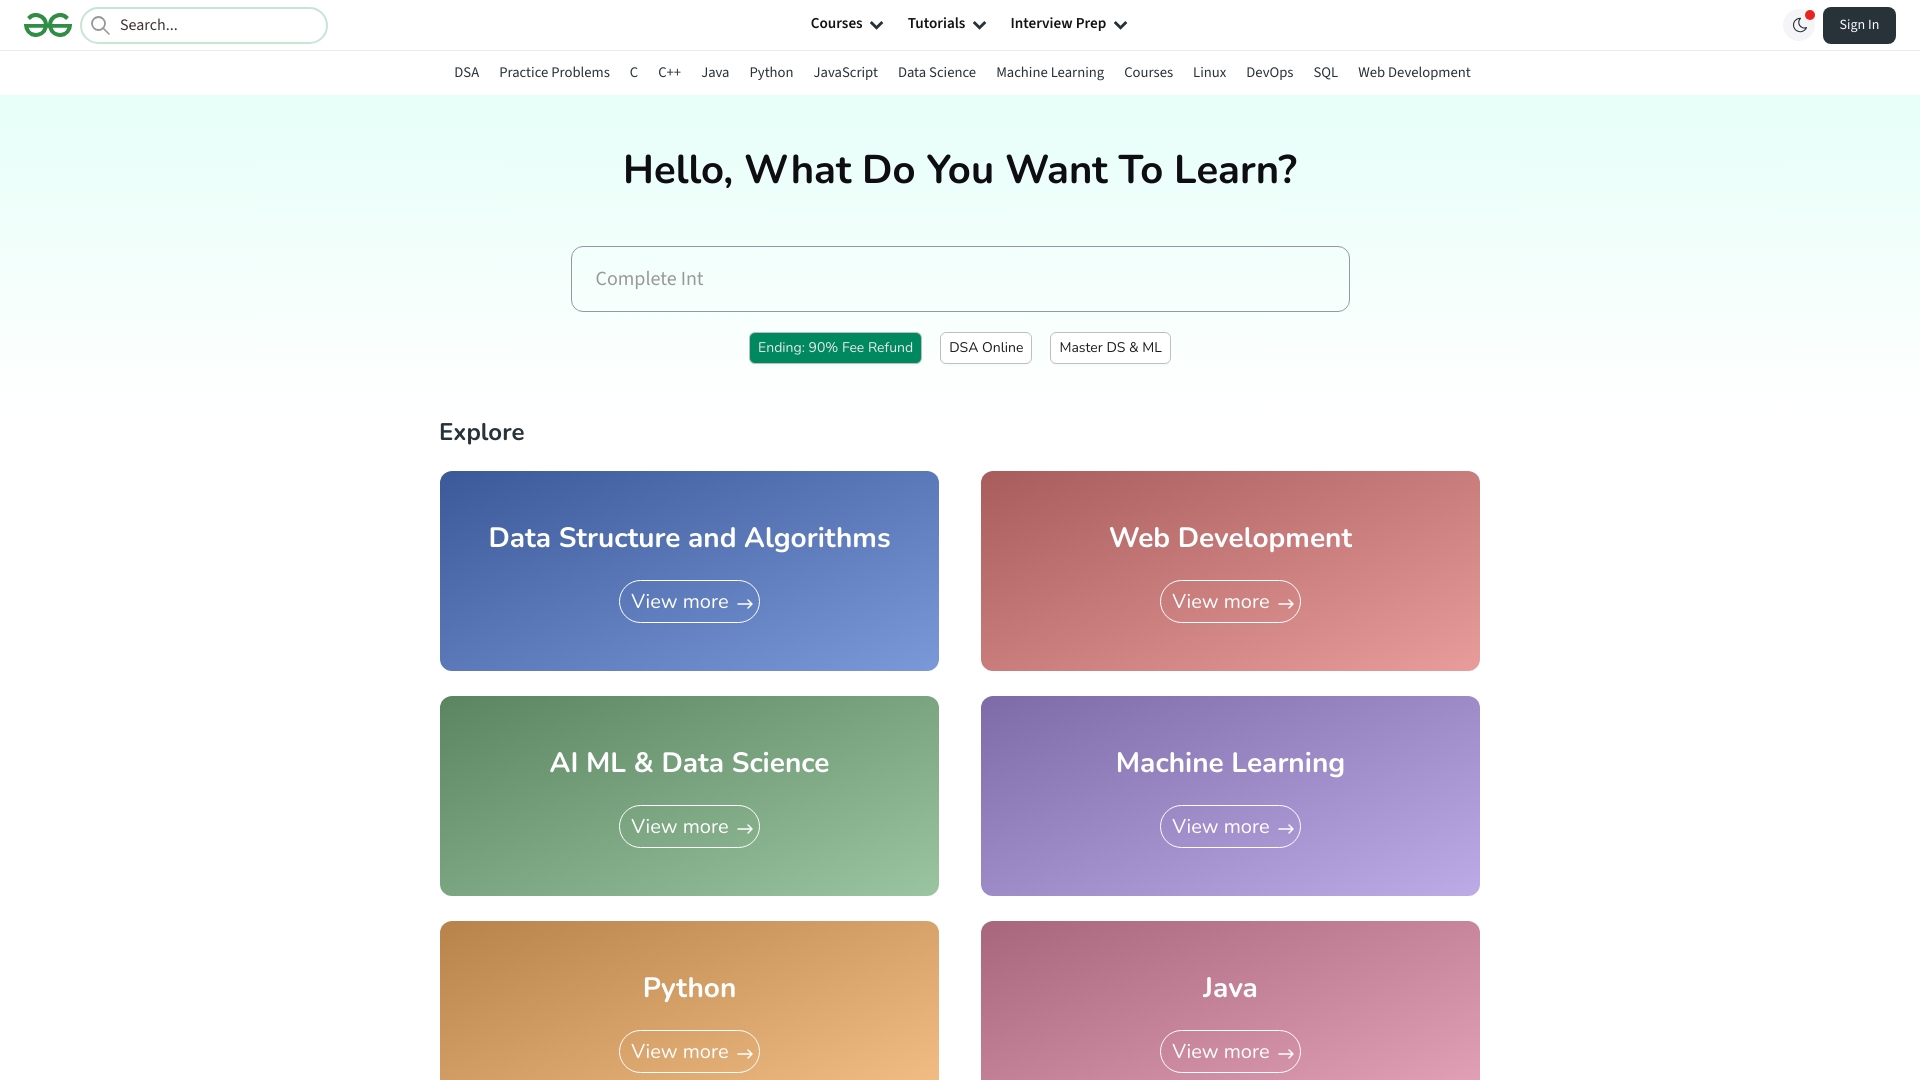

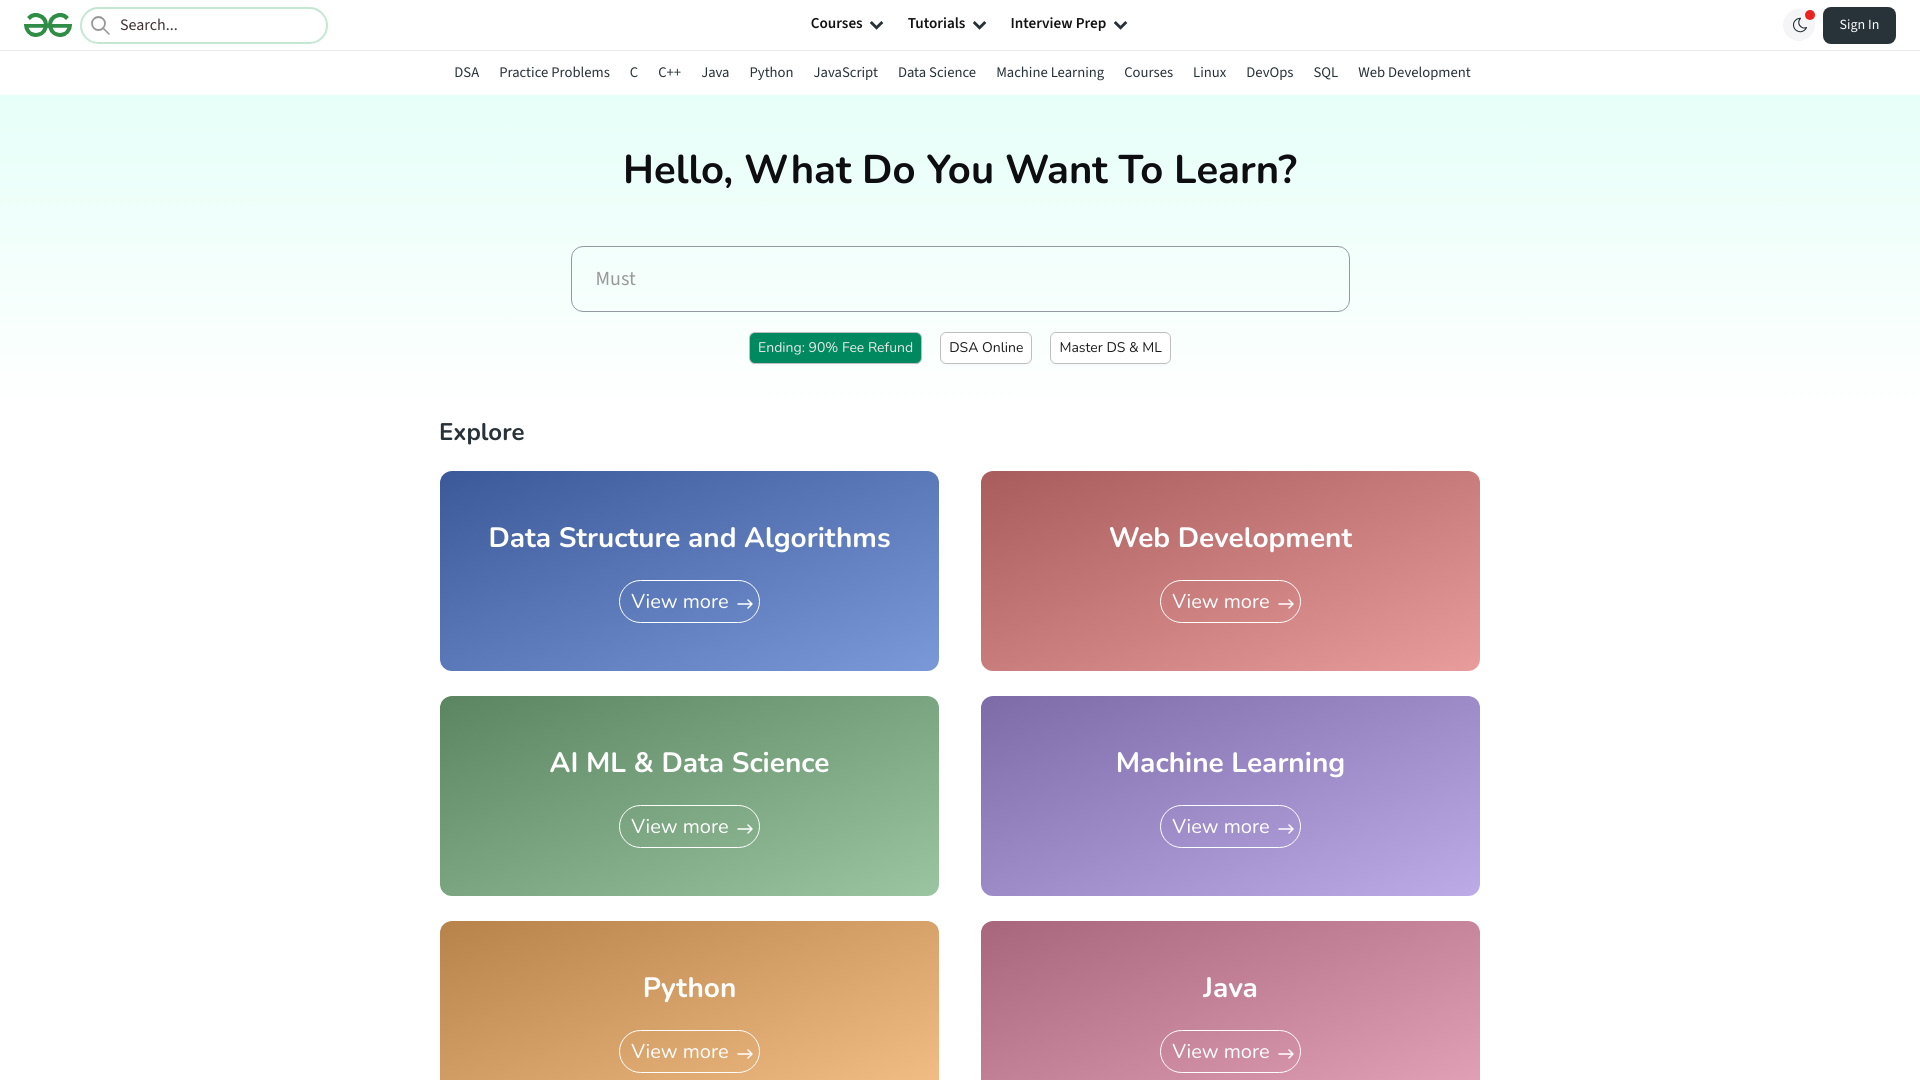